Tests file upload functionality by selecting a file and submitting the form

Starting URL: https://bonigarcia.dev/selenium-webdriver-java/web-form.html

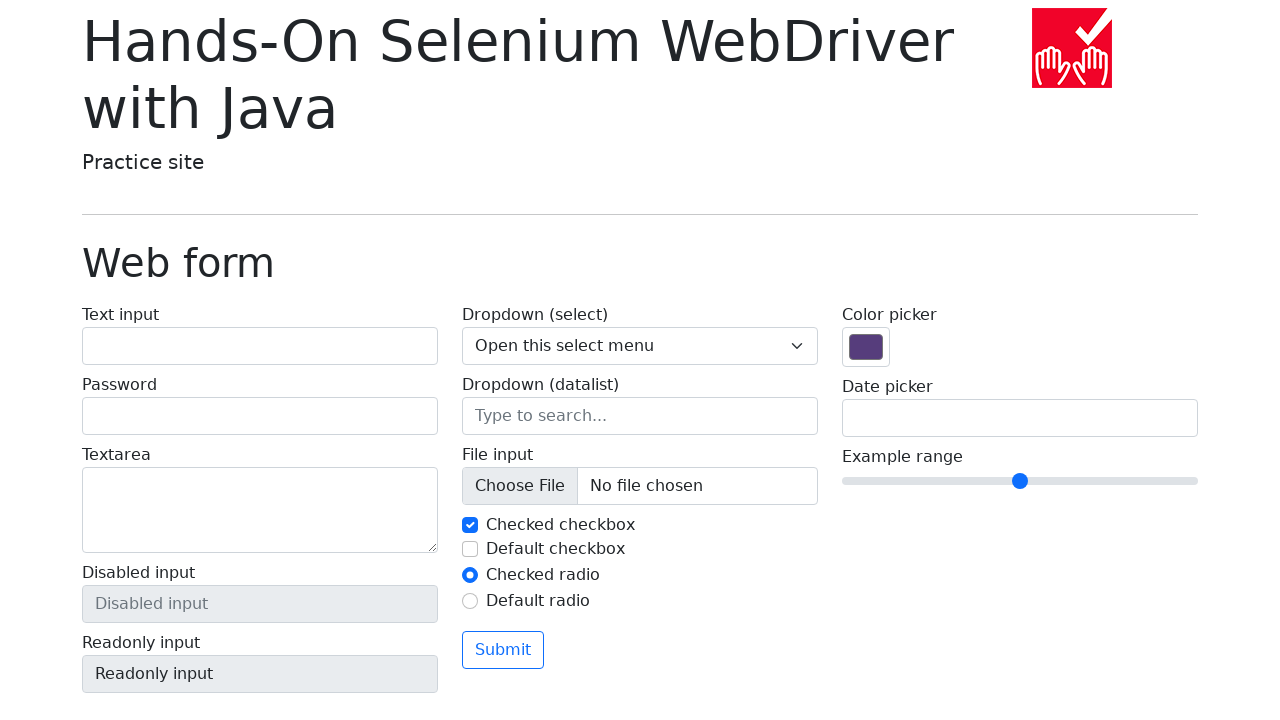

Created temporary test file
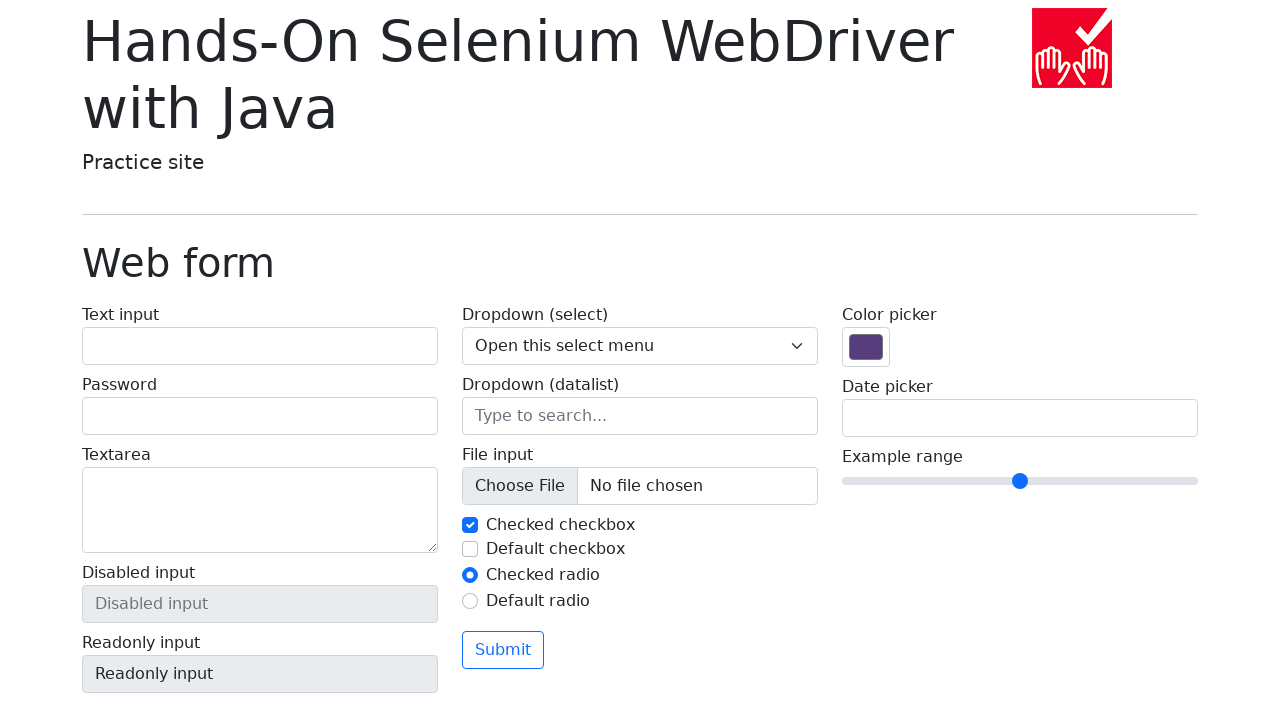

Selected and set file input with temporary test file
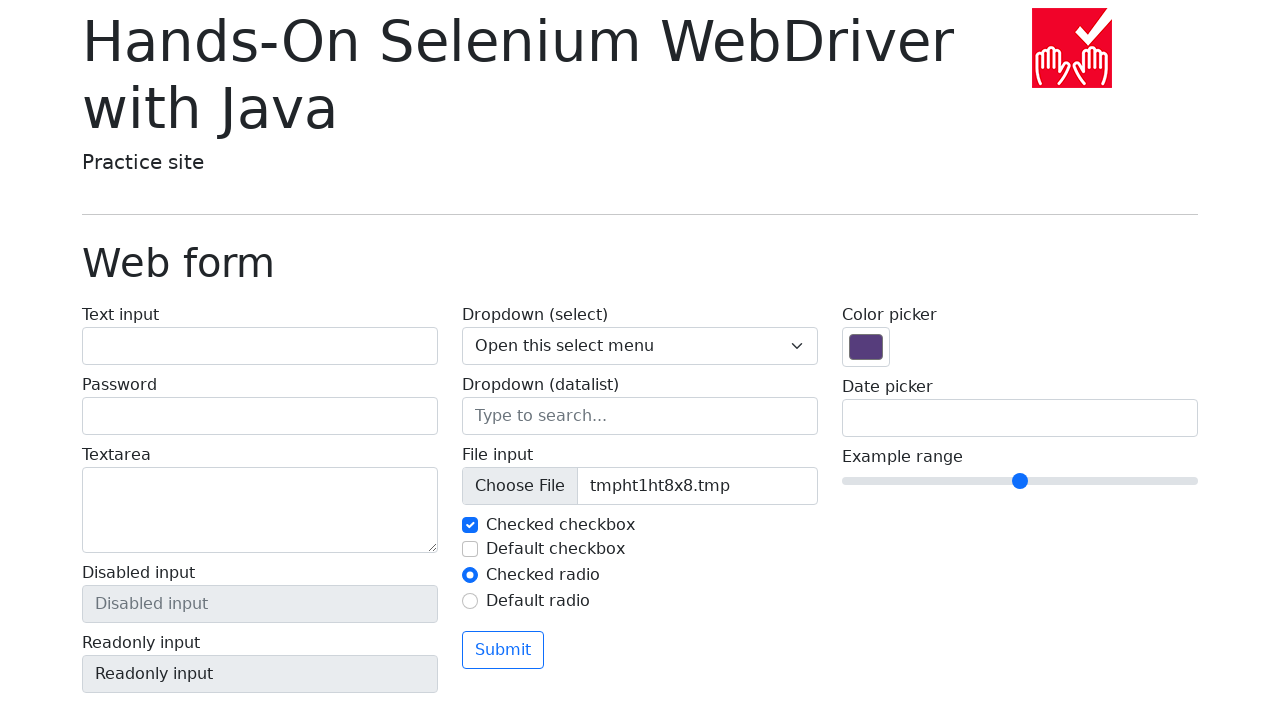

Clicked Submit button to upload file at (503, 650) on form >> text=Submit
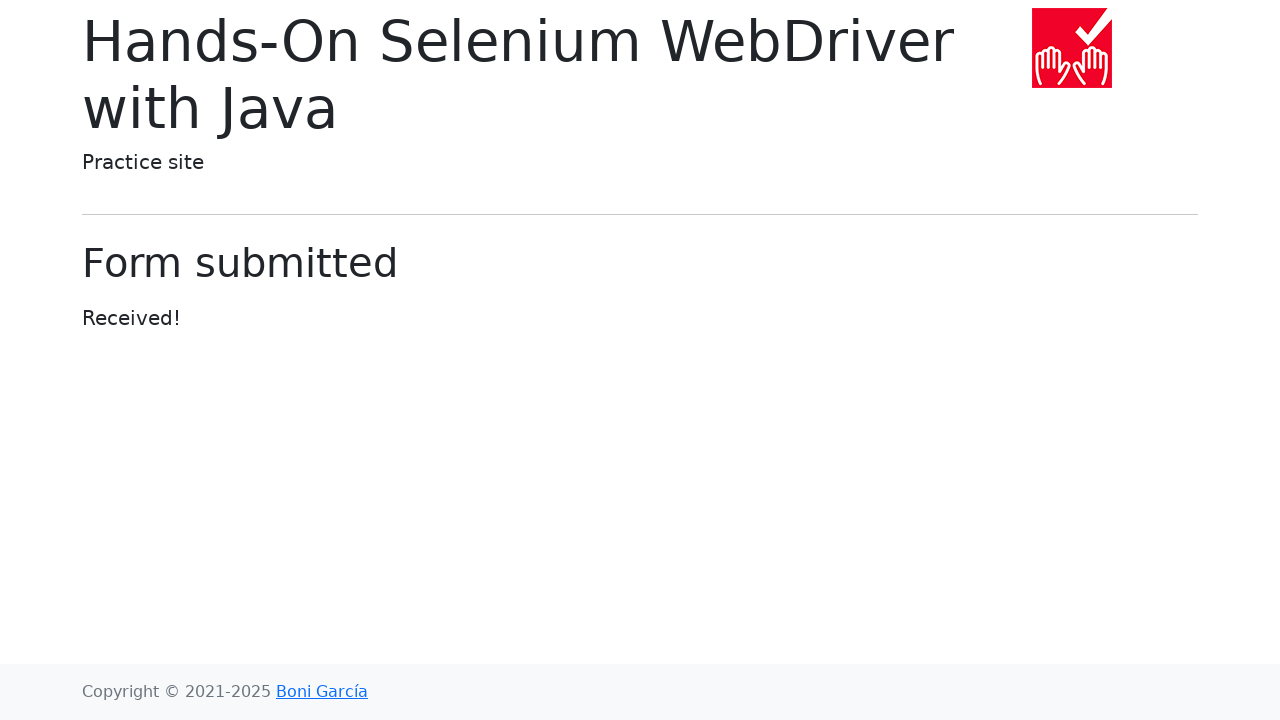

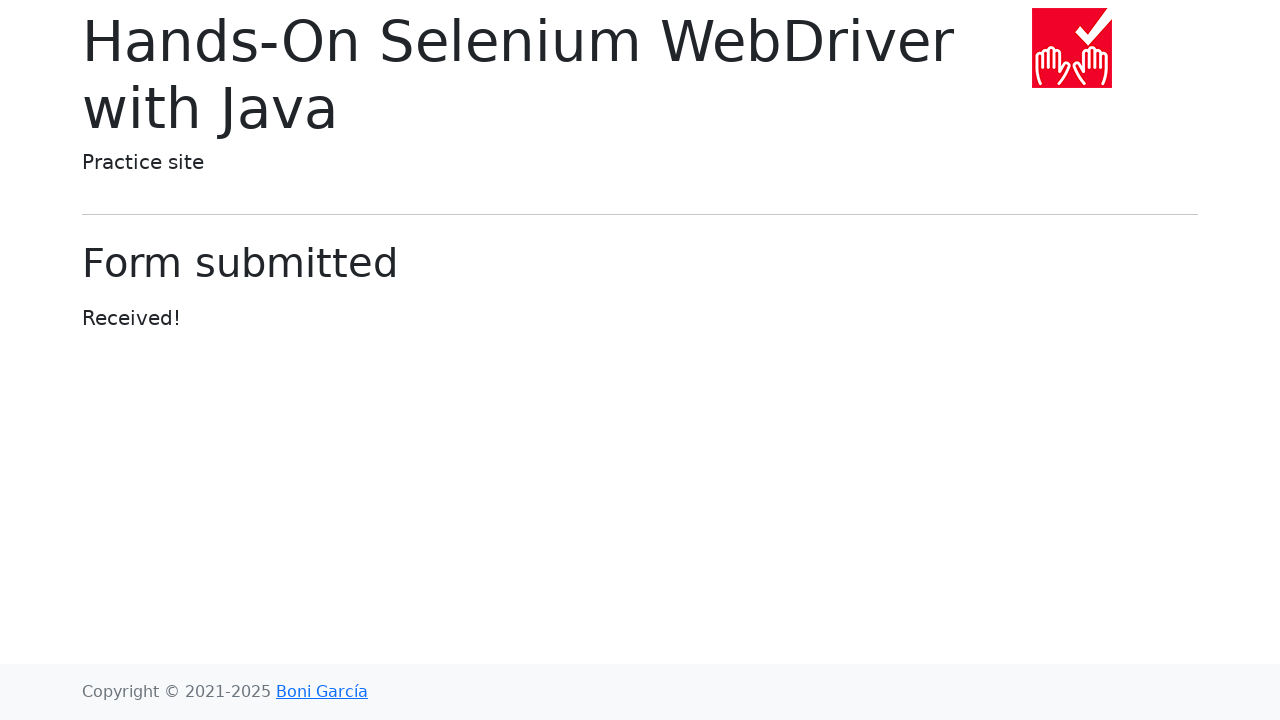